Tests alert with text input by entering text into a prompt dialog and verifying the result

Starting URL: https://demo.automationtesting.in/Alerts.html

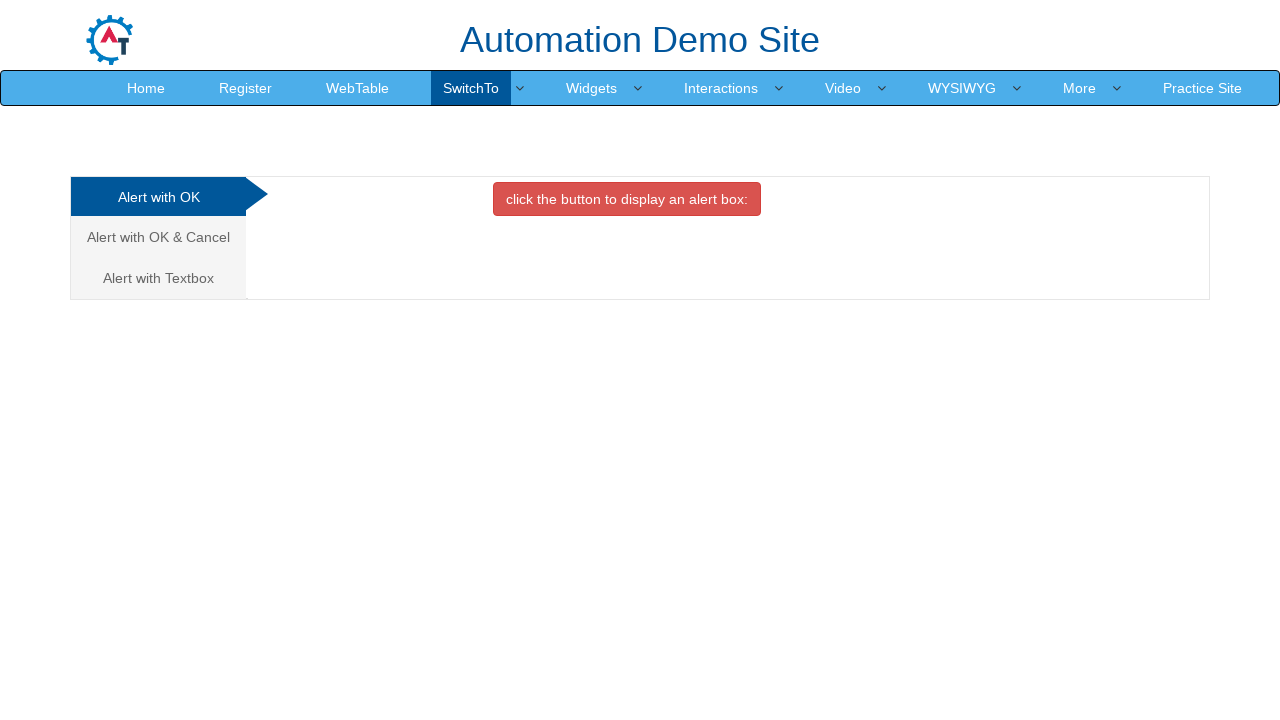

Clicked 'Alert with Textbox' tab at (158, 278) on xpath=//a[contains(text(),'Alert with Textbox')]
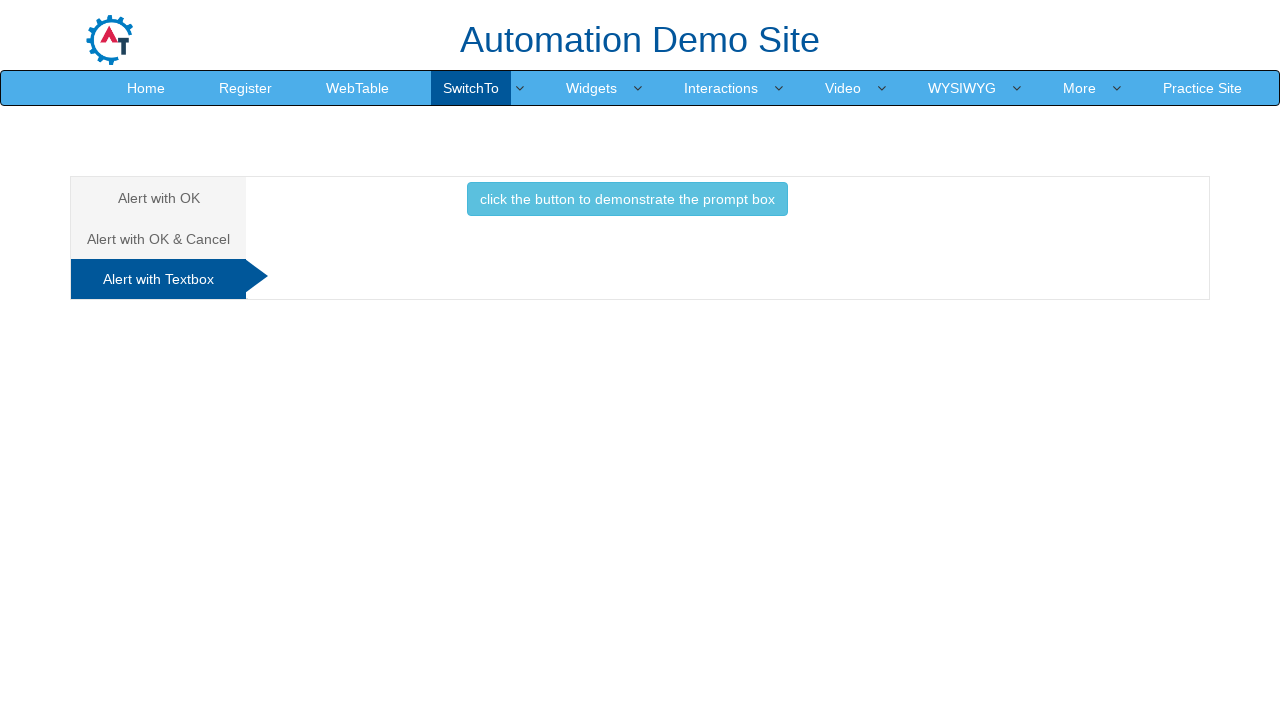

Set up dialog handler to accept prompt with text 'Teste TextBox'
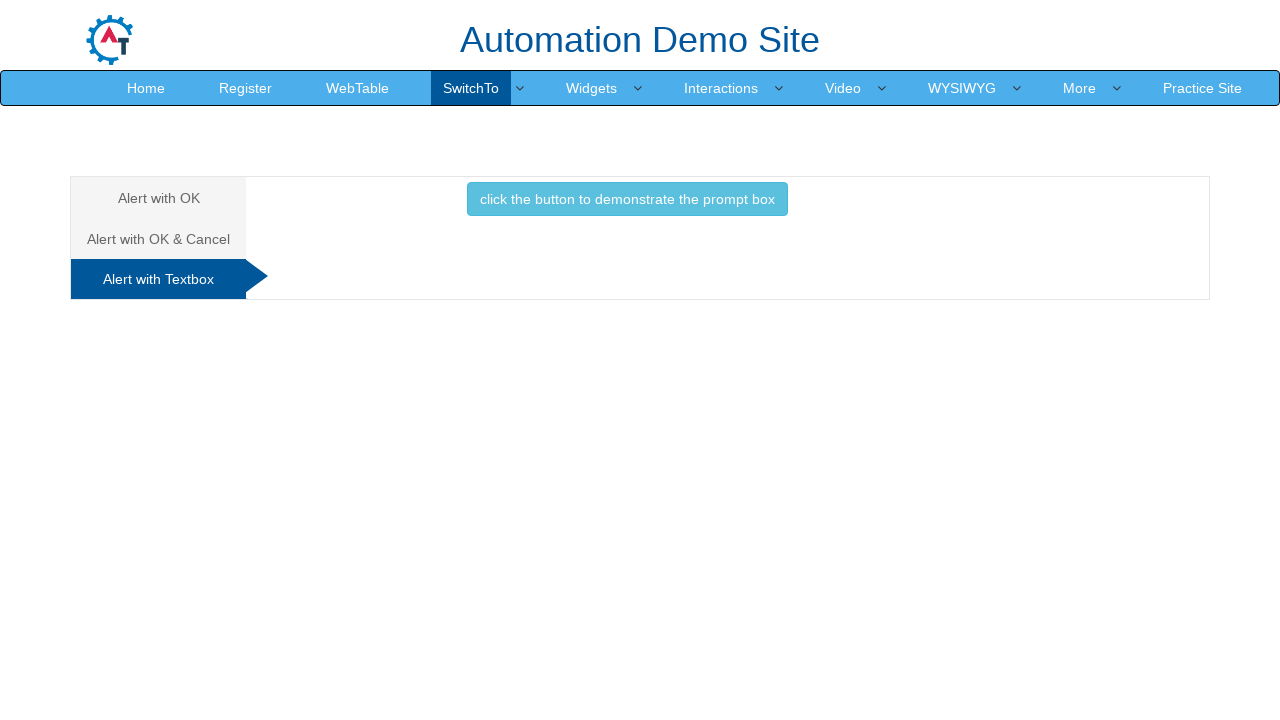

Clicked button to trigger prompt dialog at (627, 199) on xpath=//button[contains(text(),'click the button to demonstrate the prompt box')
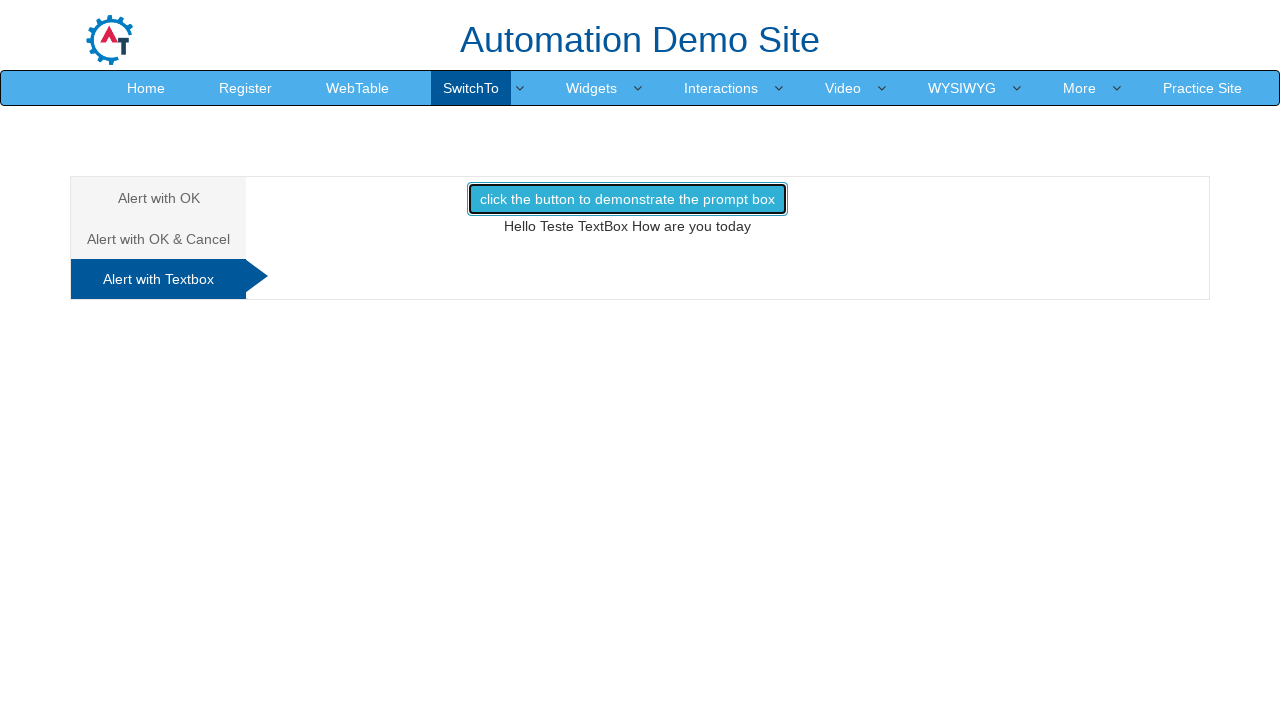

Verified prompt text 'Hello Teste TextBox' appears on page
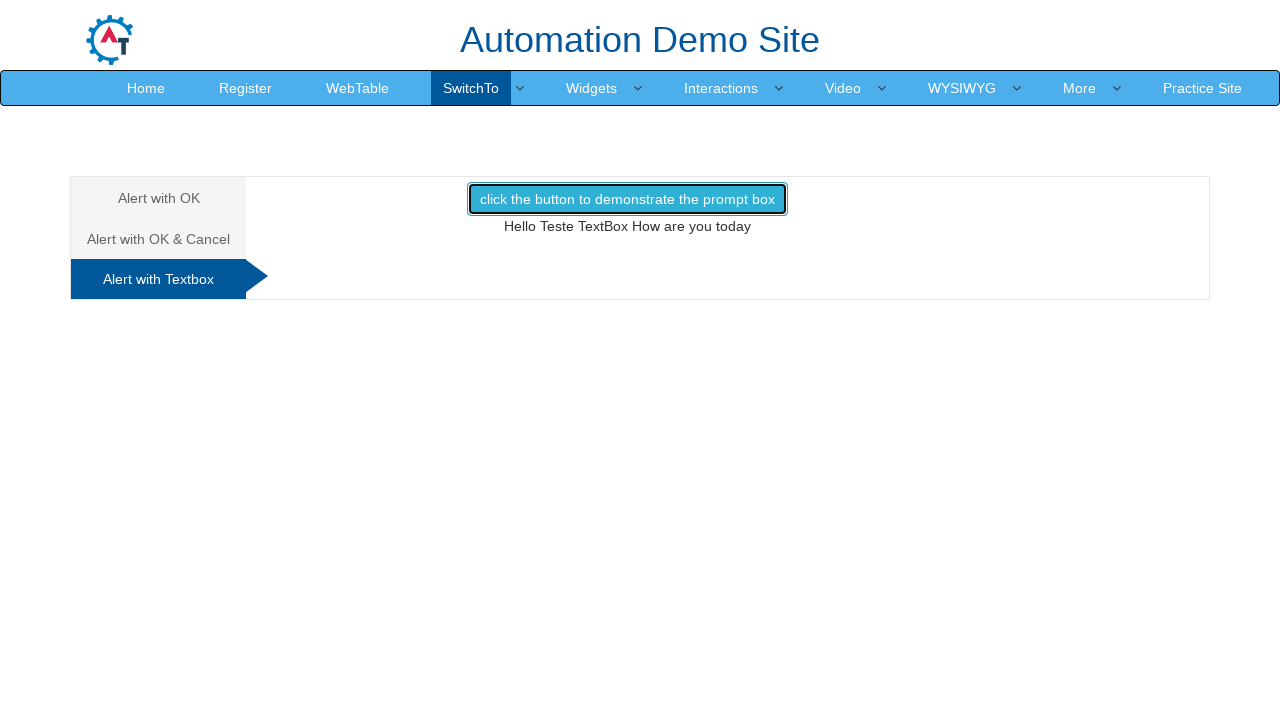

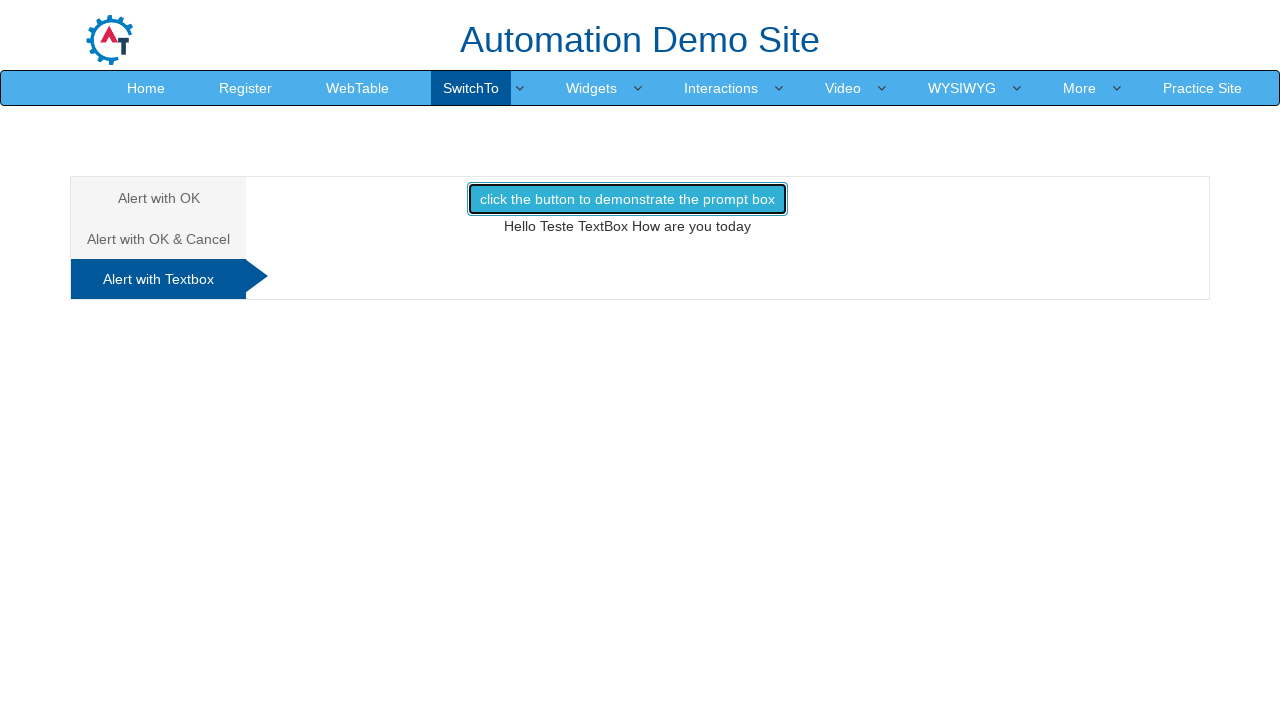